Tests single select dropdown by selecting Python option and verifying the result

Starting URL: https://www.qa-practice.com/elements/select/single_select

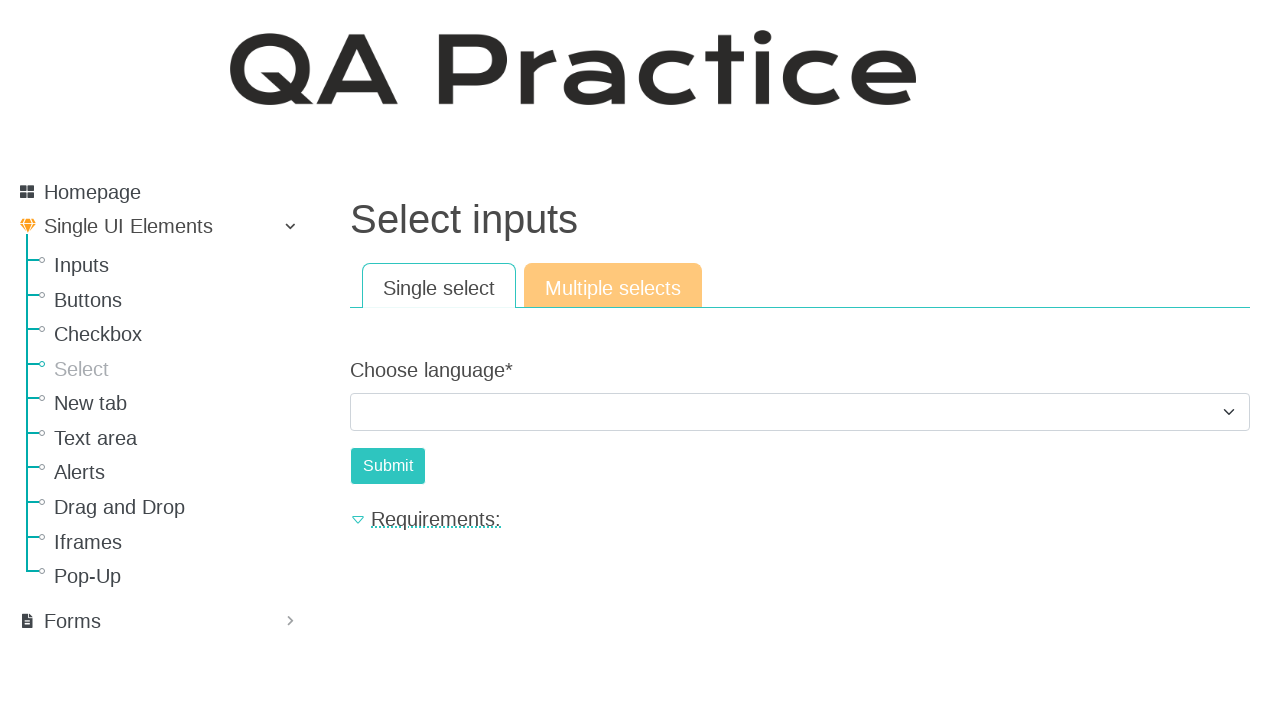

Selected 'Python' option from single select dropdown on select[class="form-select"]
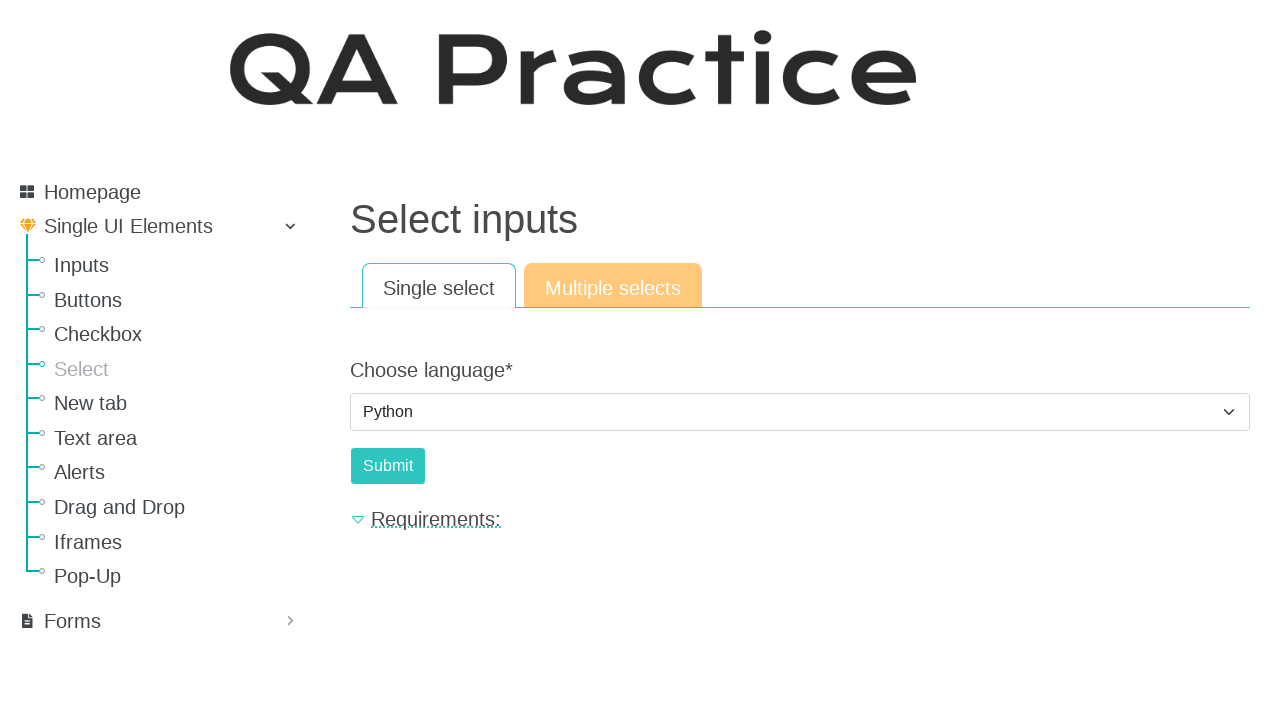

Clicked the Submit button
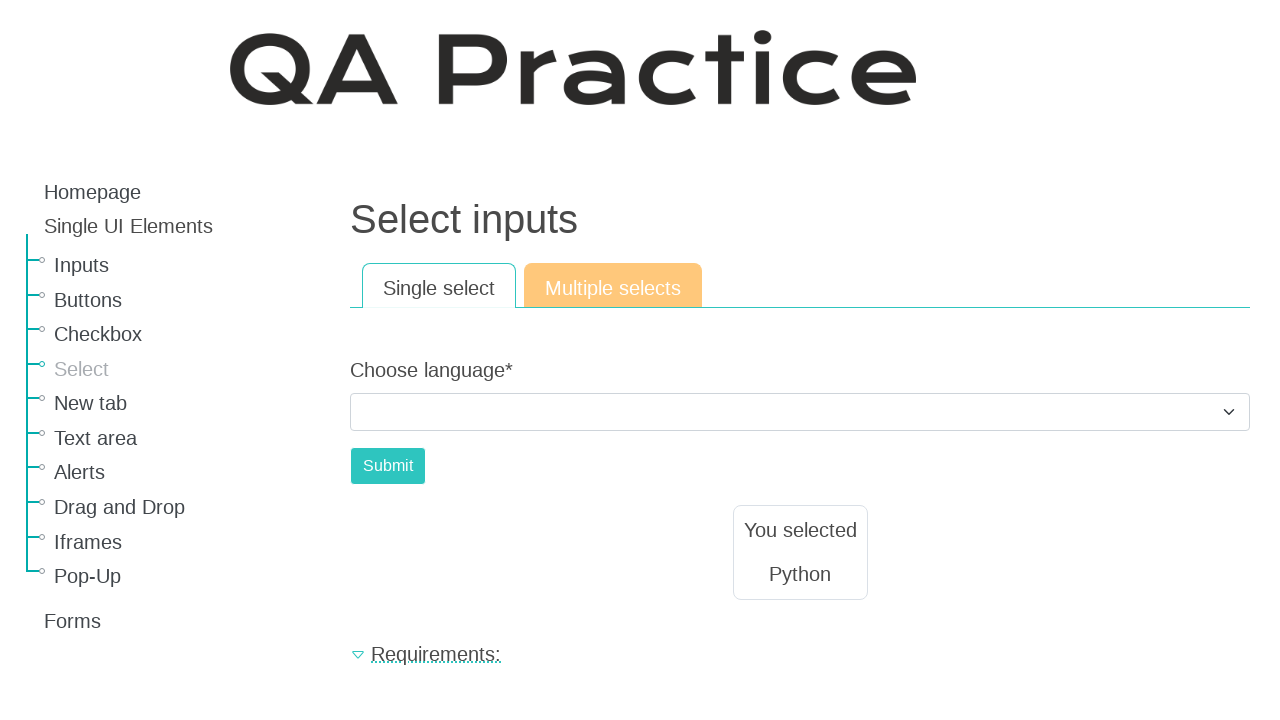

Result text appeared on the page
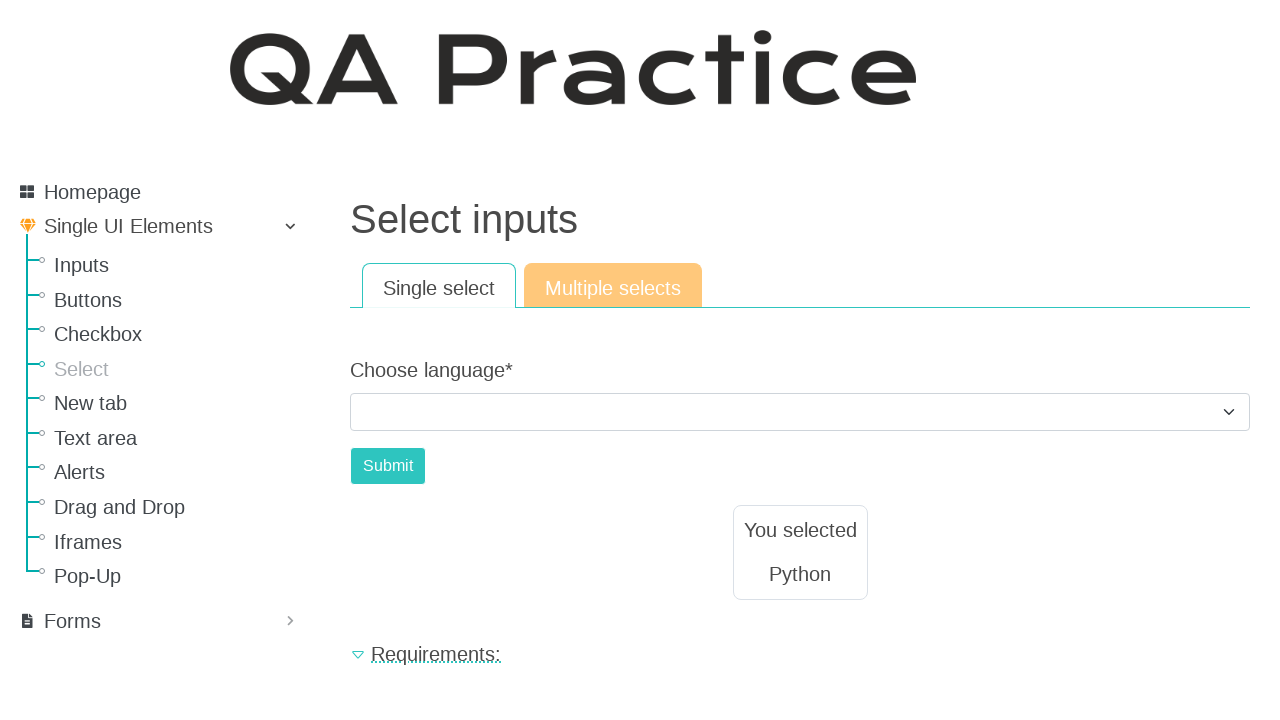

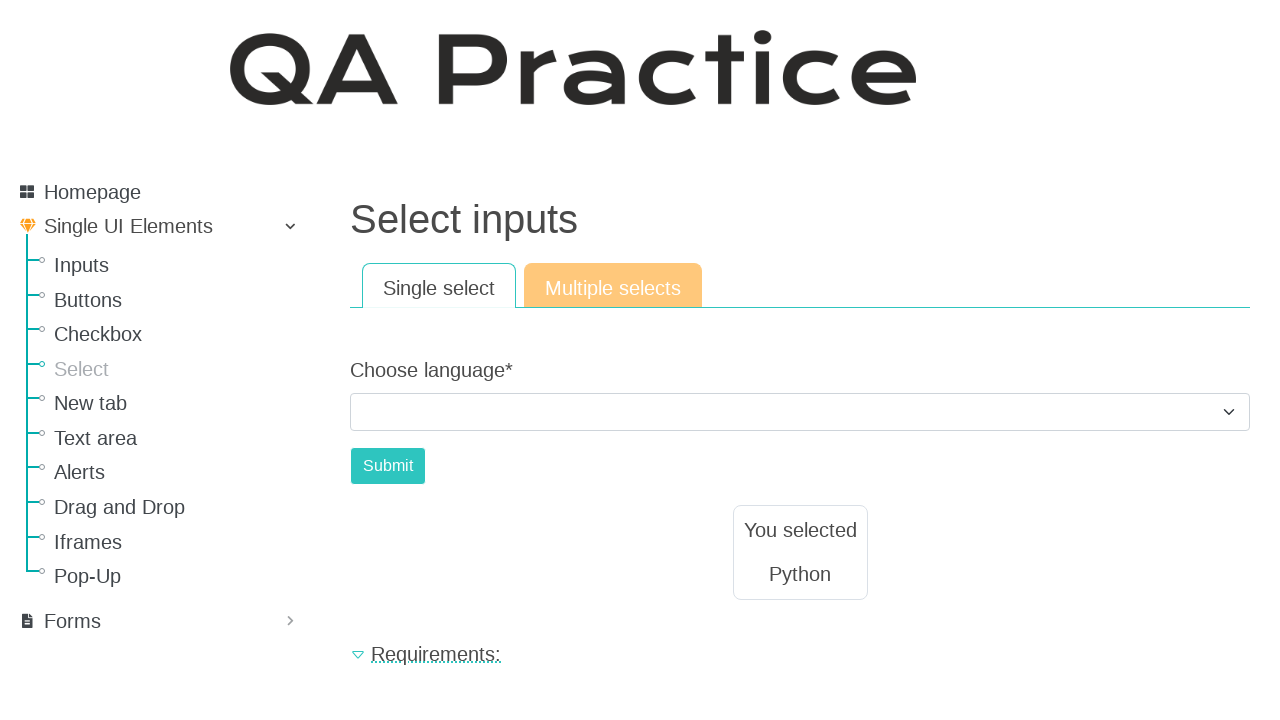